Clicks the signup link to navigate to the signup page

Starting URL: http://selenium-blog.herokuapp.com

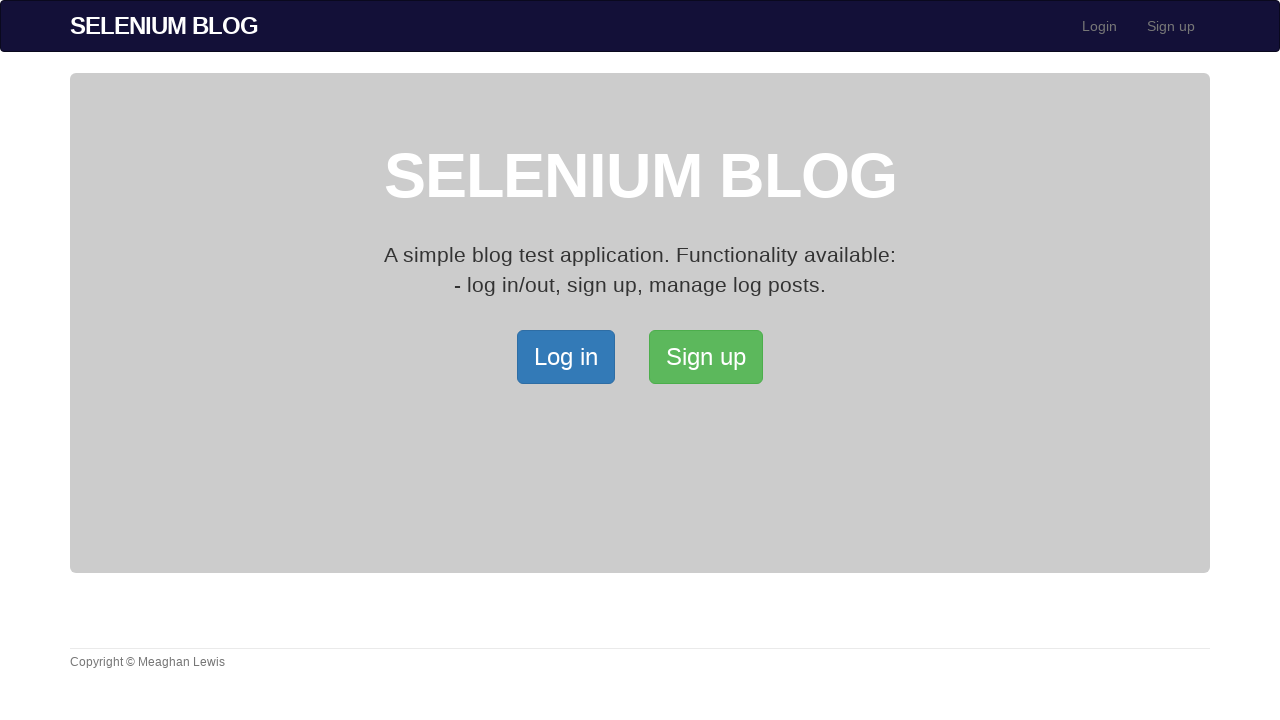

Clicked the signup link to navigate to the signup page at (706, 357) on xpath=/html/body/div[2]/div/a[2]
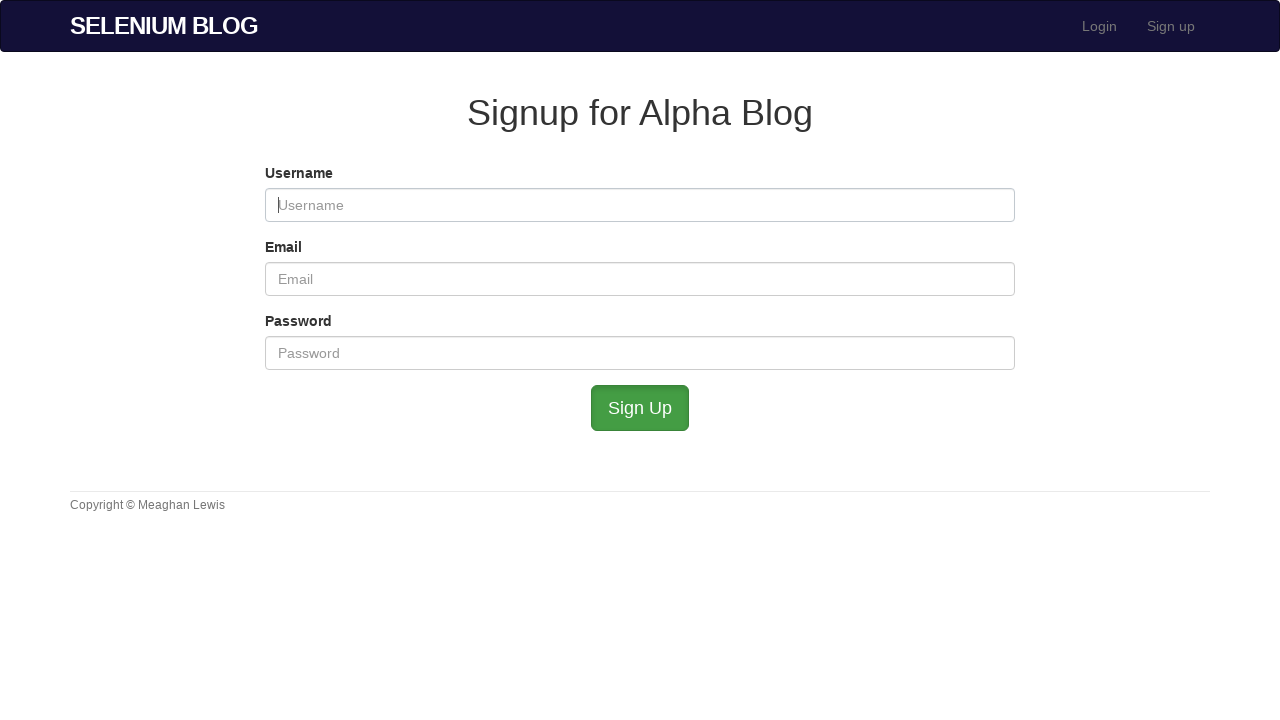

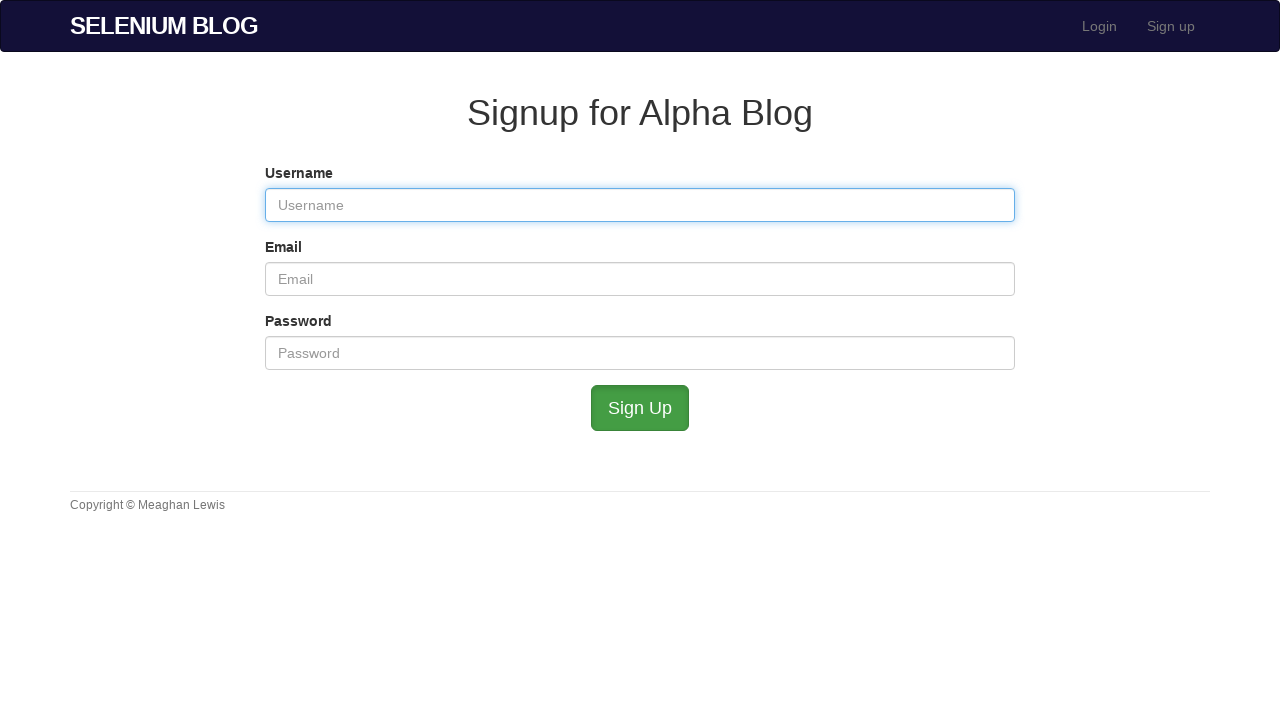